Opens the OrangeHRM application and verifies the page loads successfully

Starting URL: https://opensource-demo.orangehrmlive.com/web/index.php/auth/login

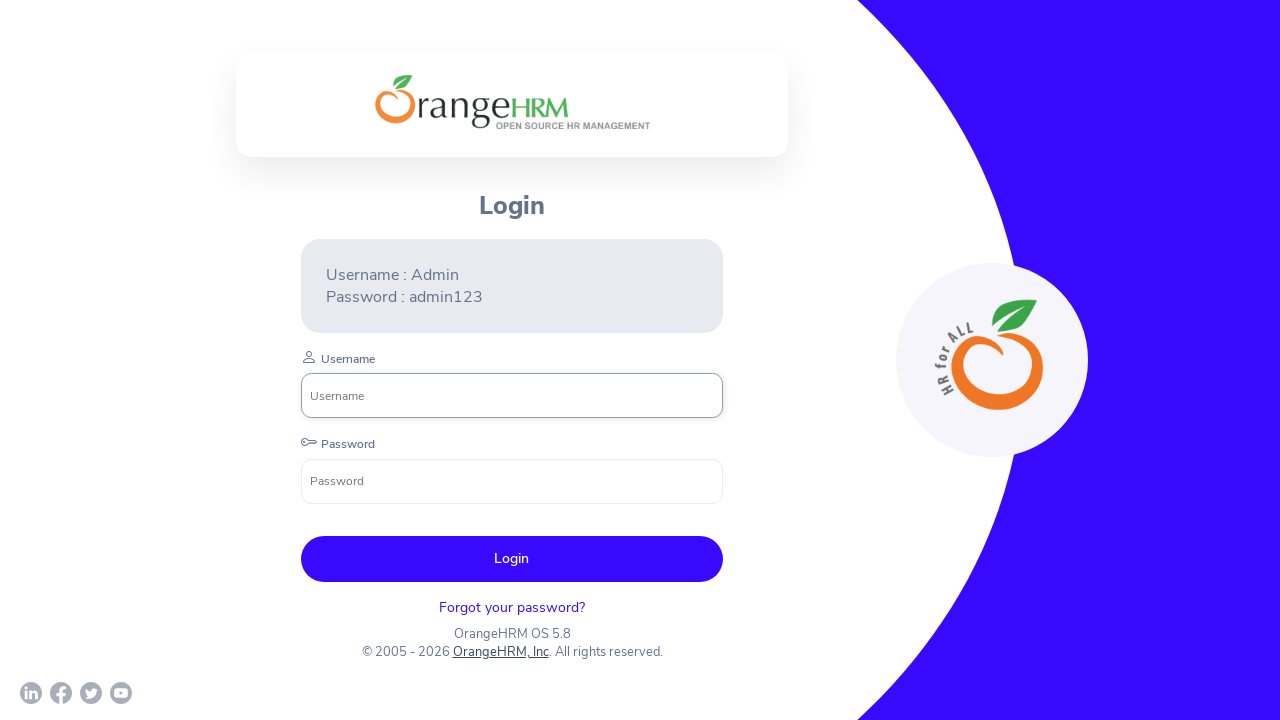

OrangeHRM login page loaded successfully at https://opensource-demo.orangehrmlive.com/web/index.php/auth/login
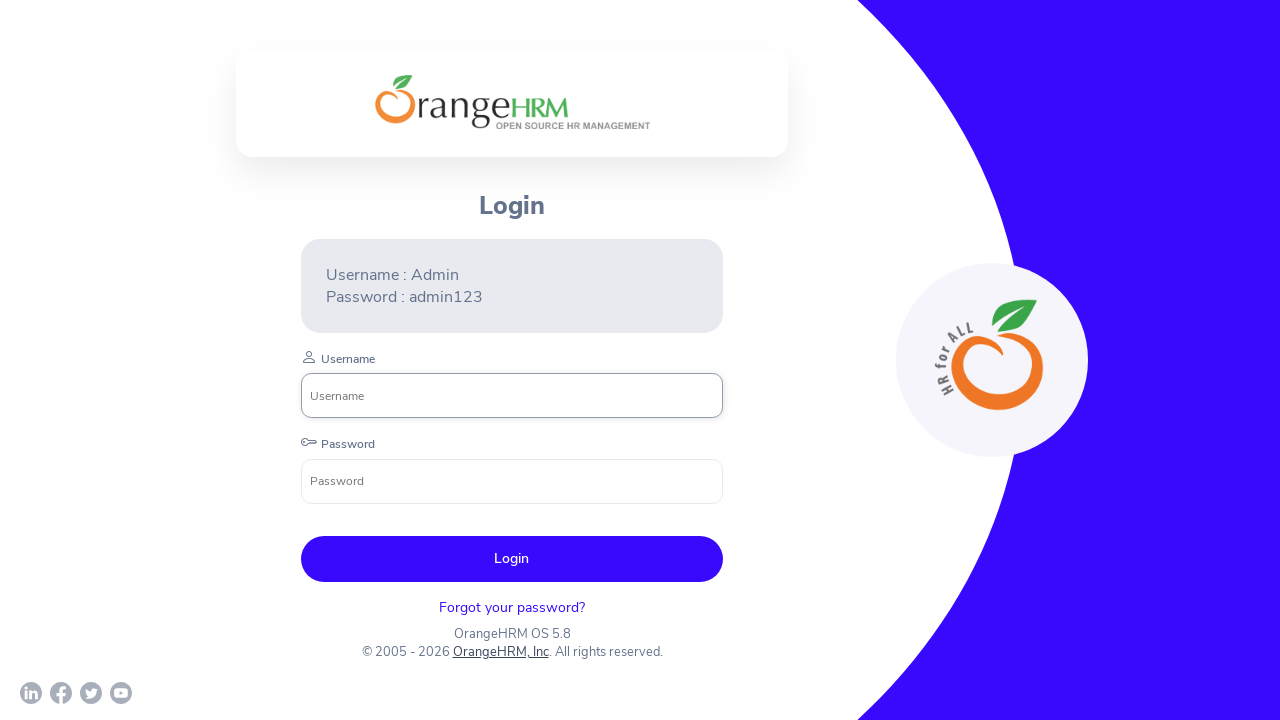

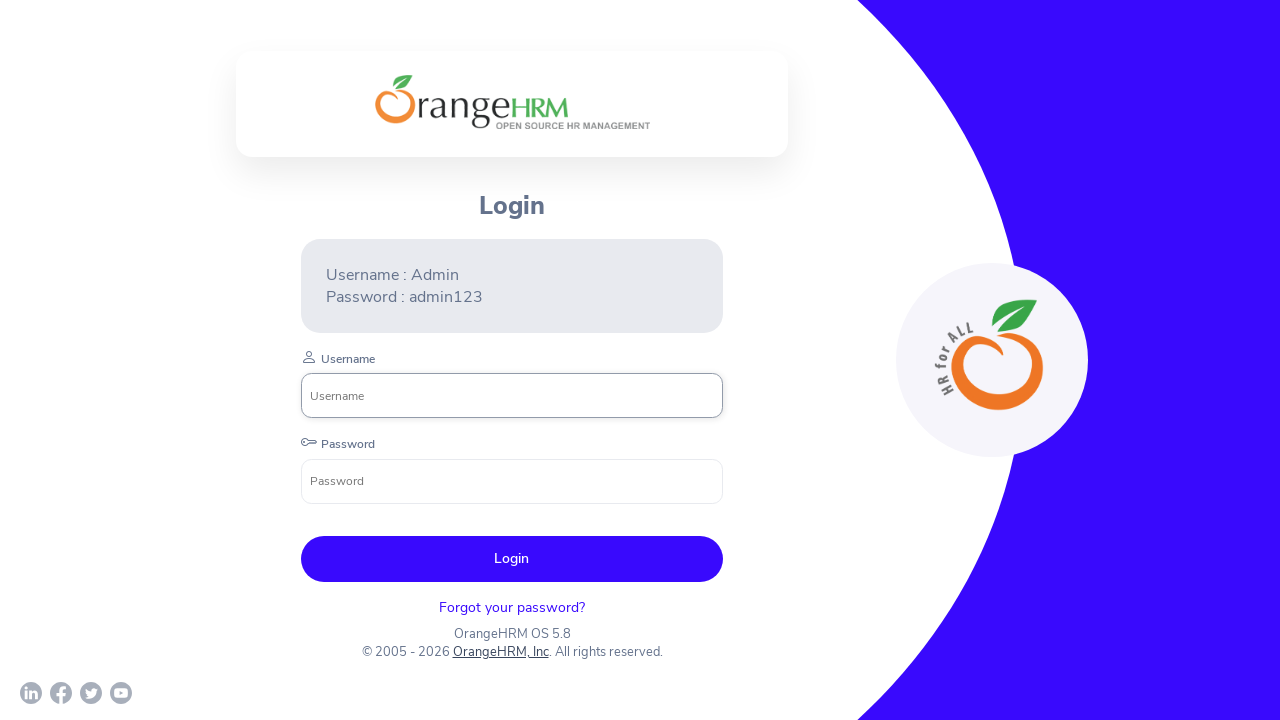